Tests page scrolling by scrolling to the bottom of the page and then back to the top

Starting URL: https://www.daraz.com.bd/

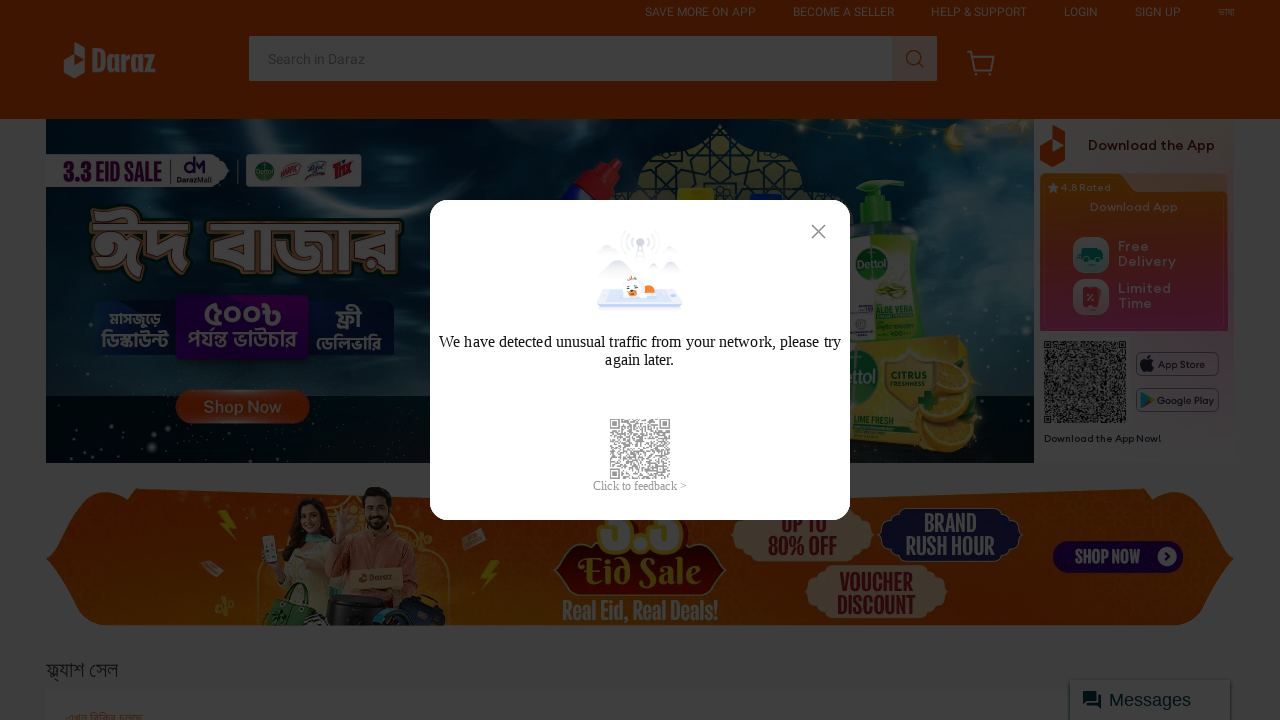

Scrolled page to bottom
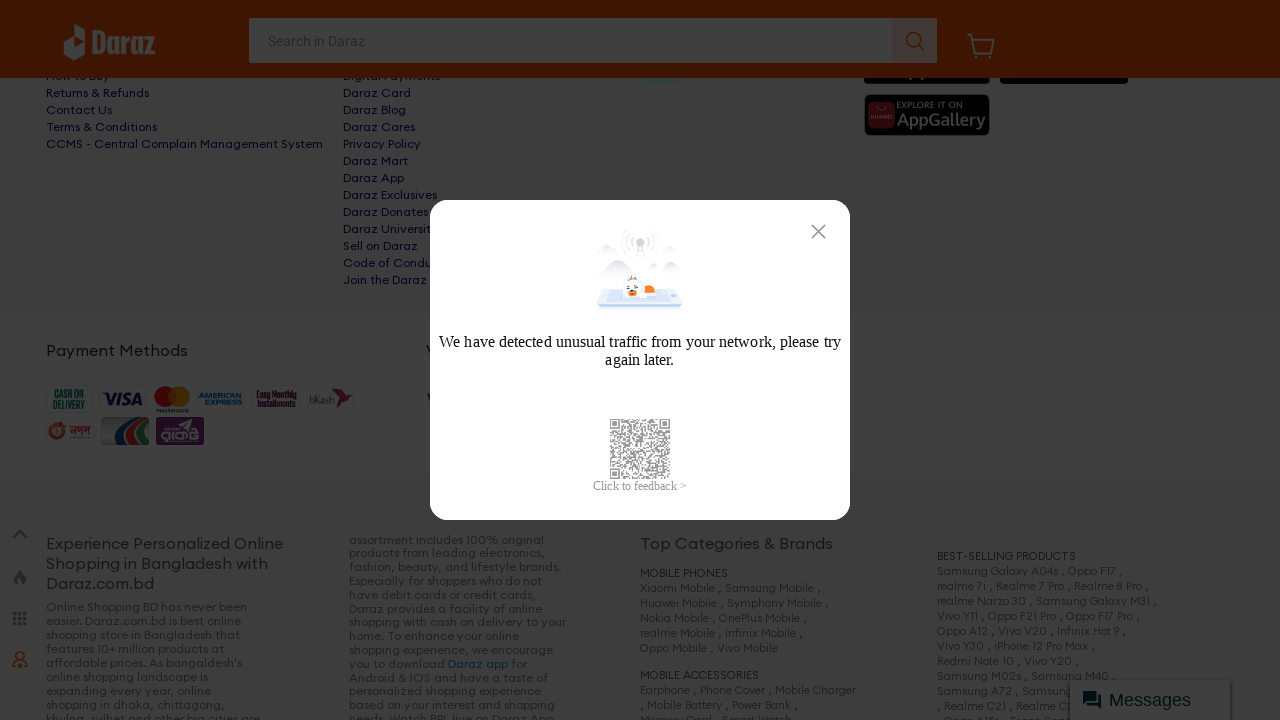

Scrolled page back to top
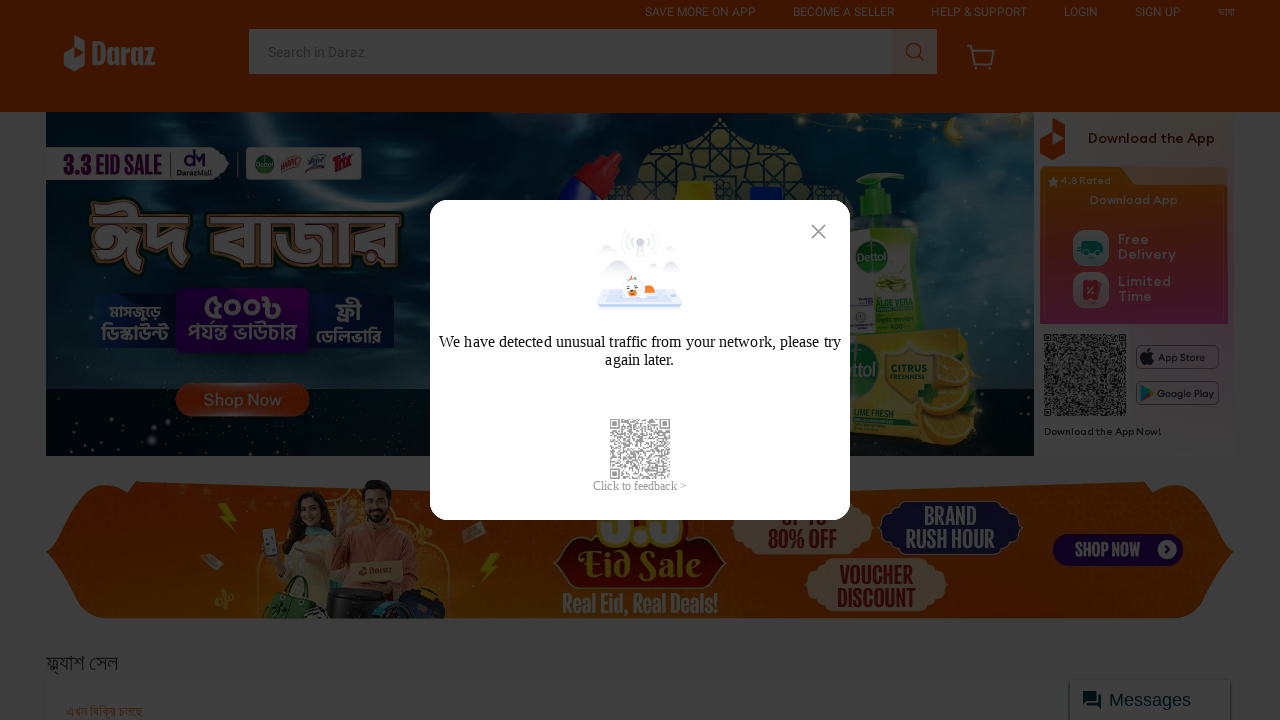

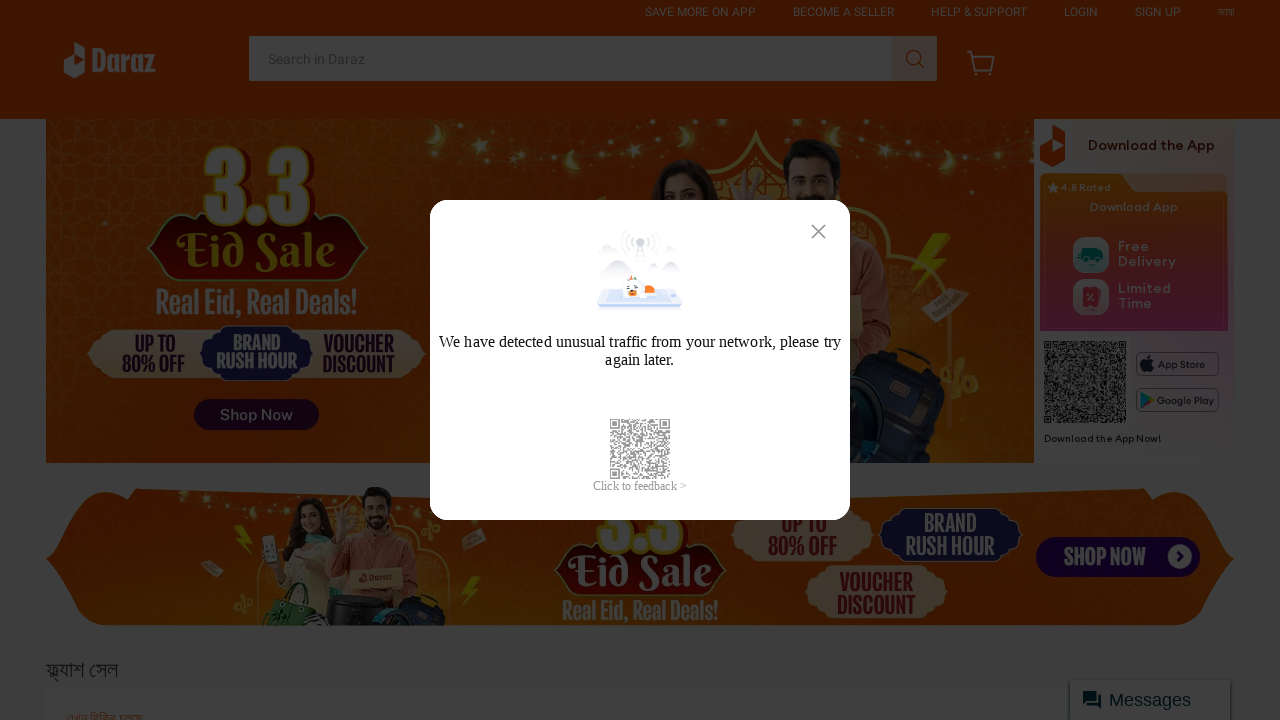